Tests Vue.js dropdown by selecting multiple options and verifying the selections

Starting URL: https://mikerodham.github.io/vue-dropdowns/

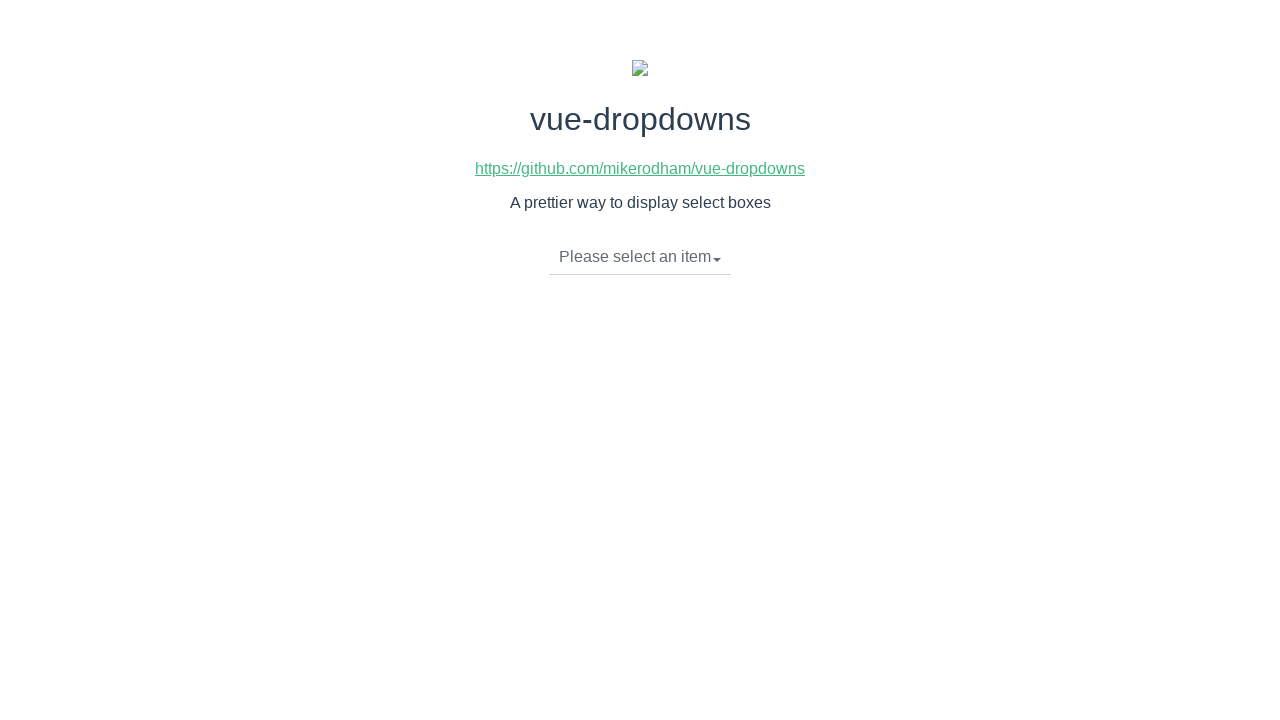

Clicked dropdown caret to open Vue.js dropdown menu at (717, 260) on div.btn-group span.caret
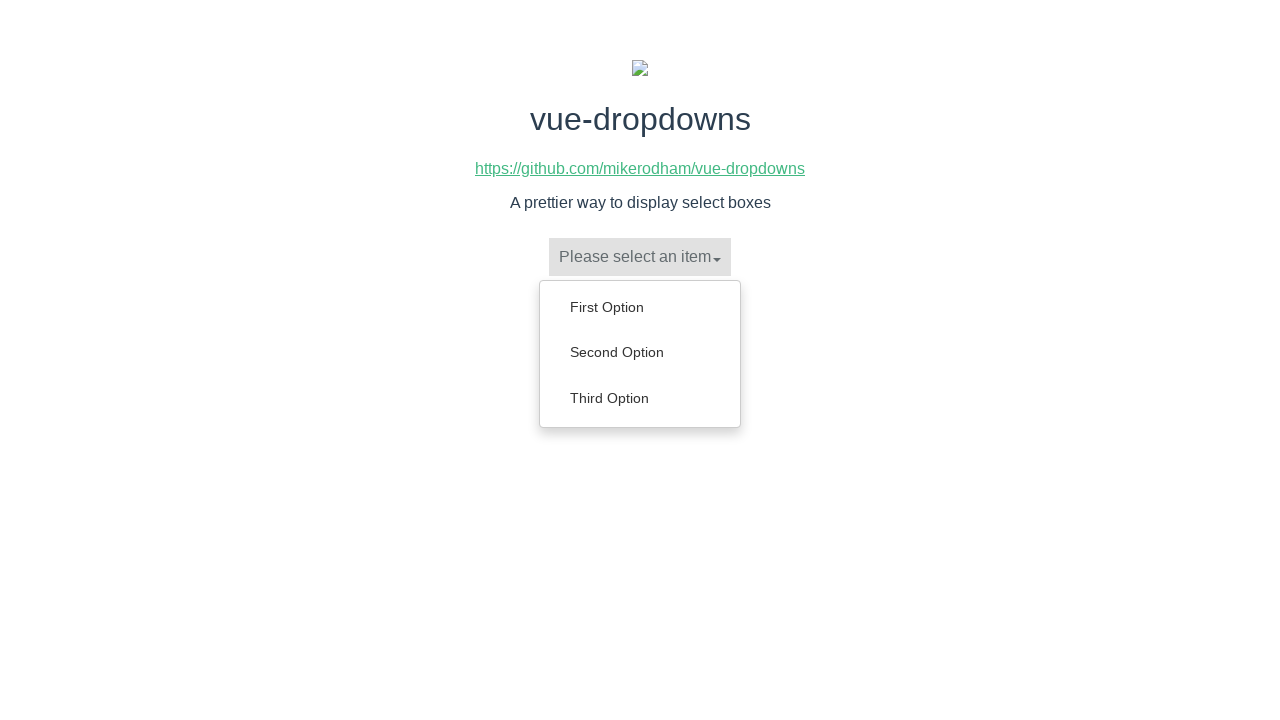

Waited for dropdown menu items to appear
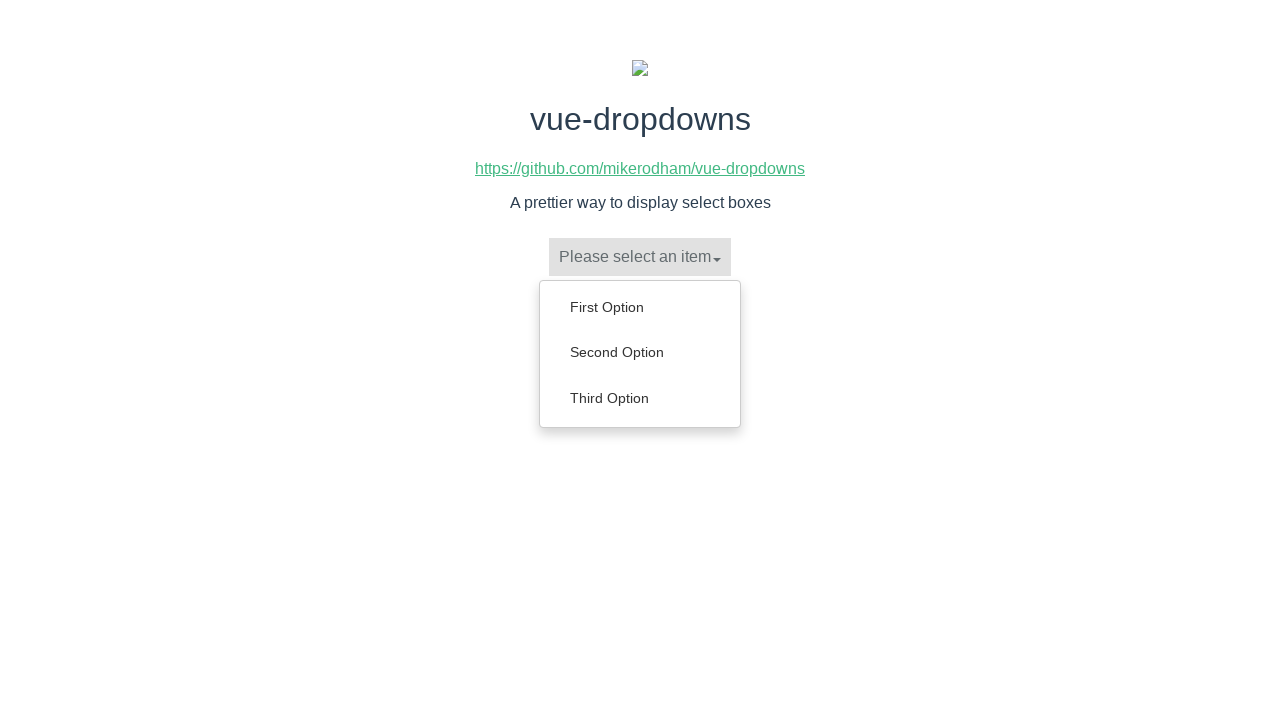

Selected 'Second Option' from dropdown at (640, 352) on ul.dropdown-menu li:has-text('Second Option')
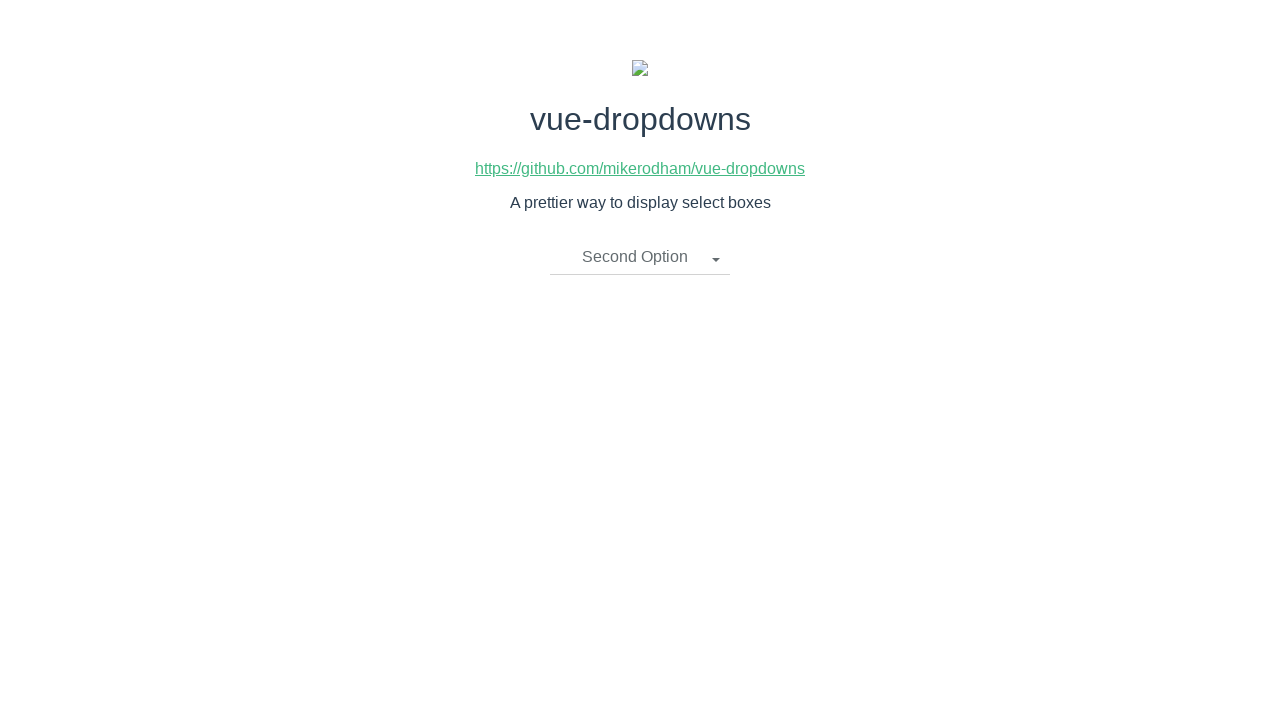

Verified that 'Second Option' is displayed in dropdown toggle
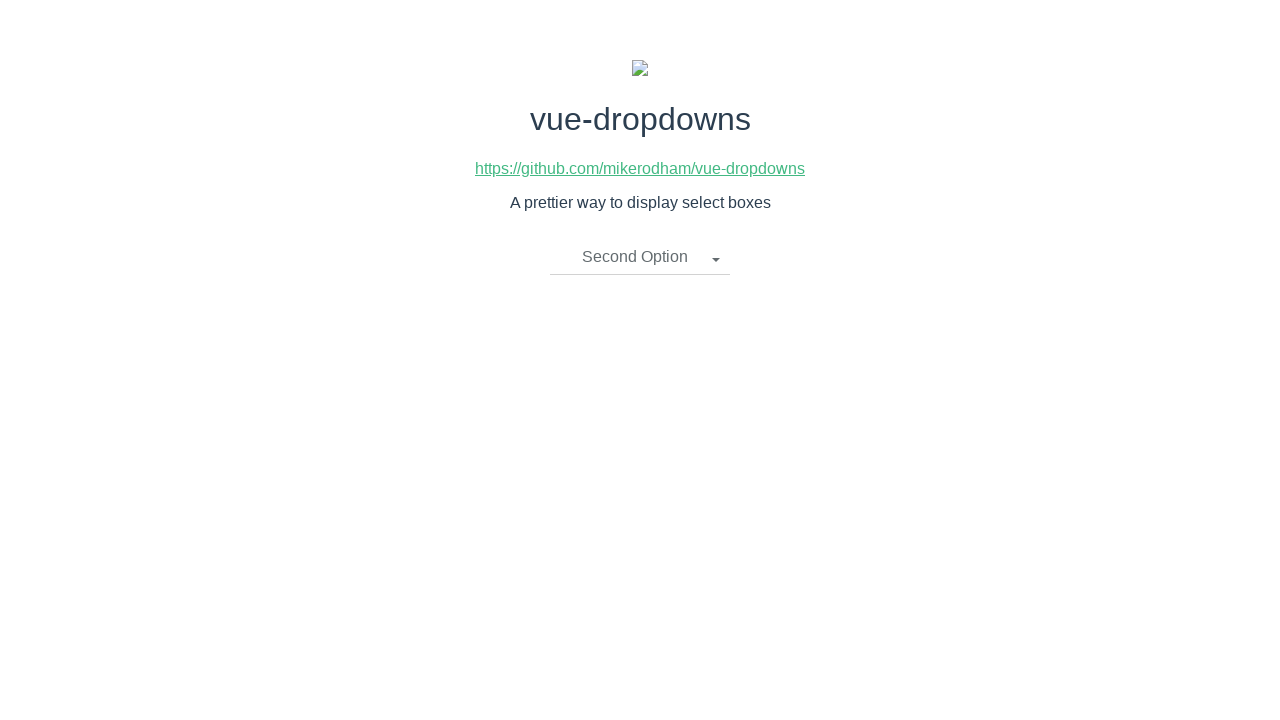

Clicked dropdown caret again to open menu for second selection at (716, 260) on div.btn-group span.caret
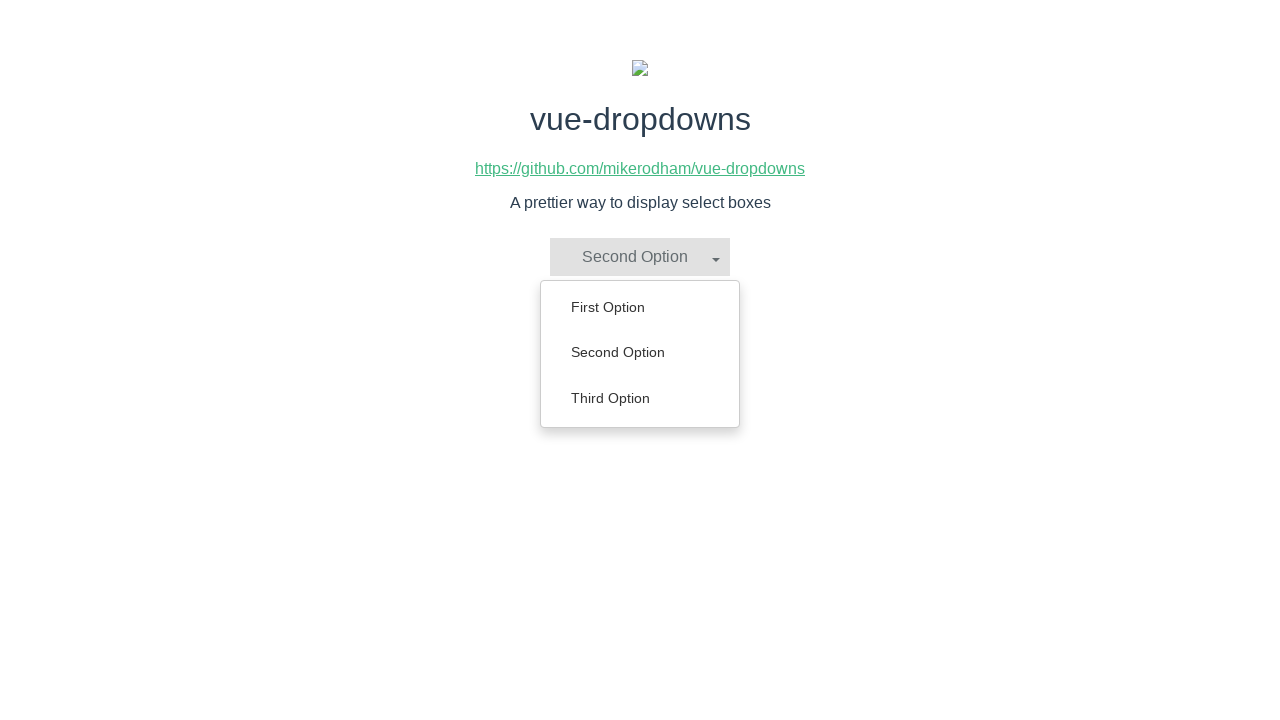

Waited for dropdown menu items to appear again
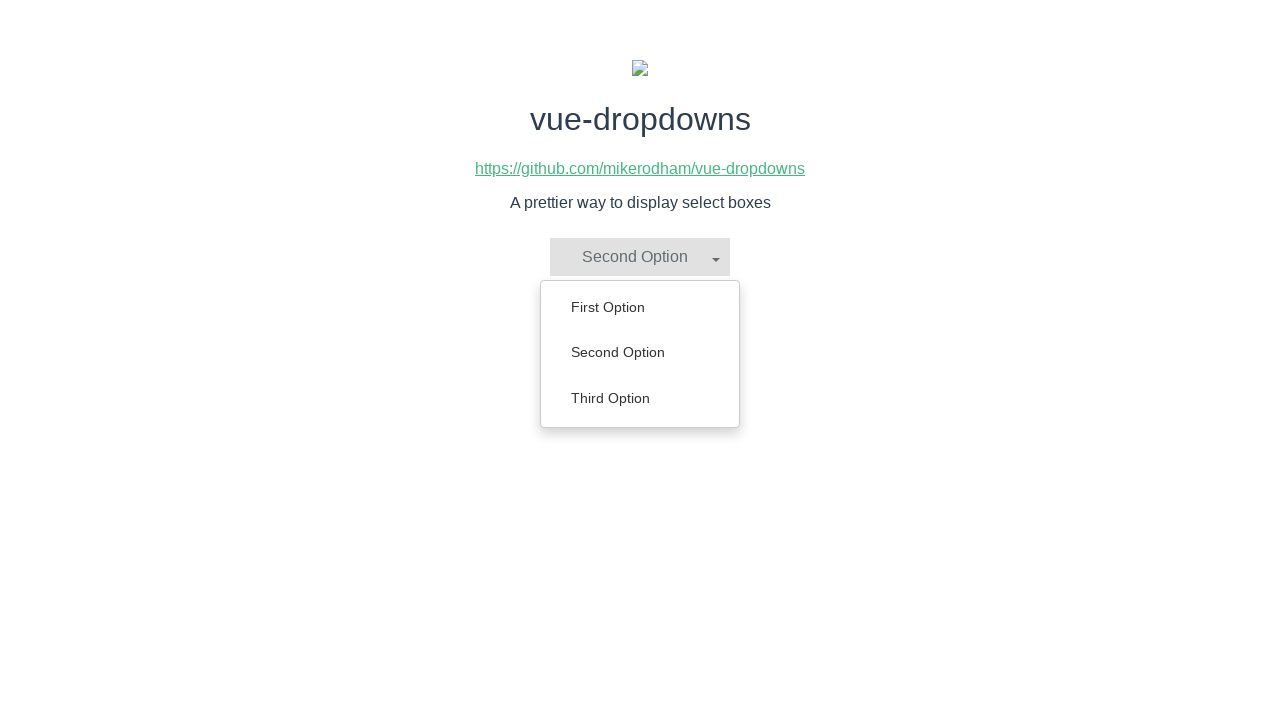

Selected 'Third Option' from dropdown at (640, 398) on ul.dropdown-menu li:has-text('Third Option')
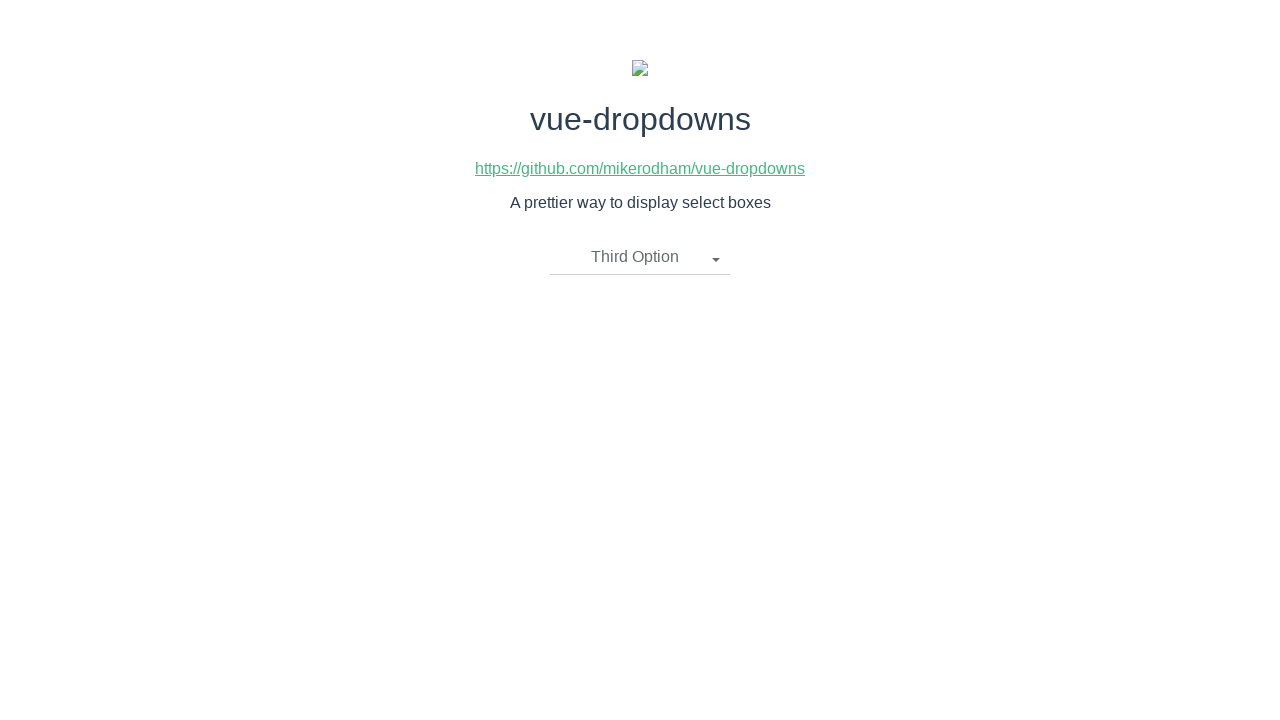

Verified that 'Third Option' is displayed in dropdown toggle
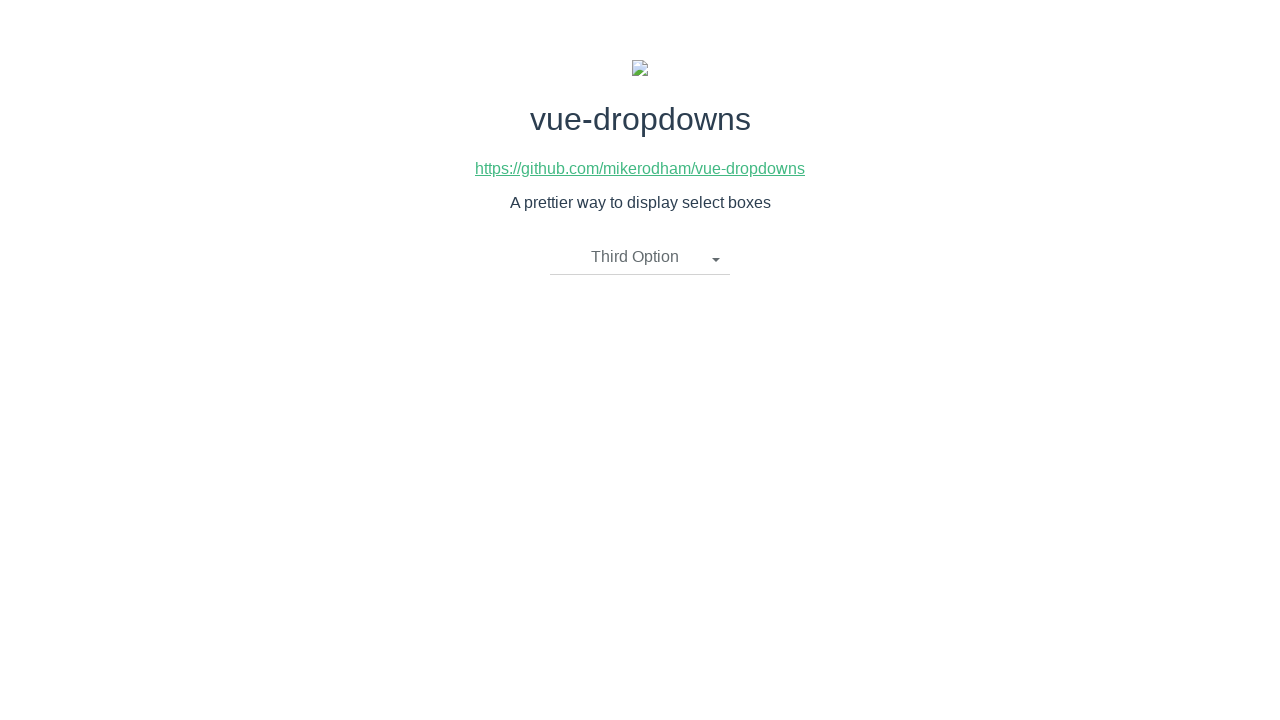

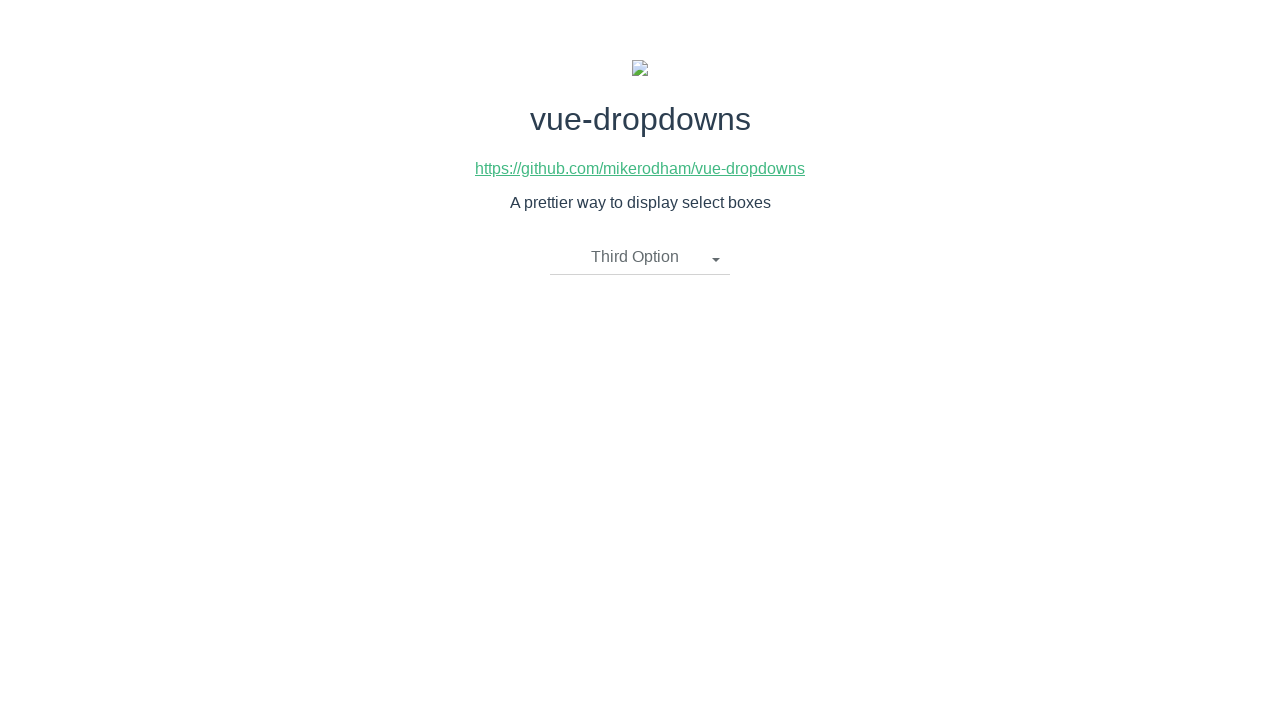